Tests radio button functionality by checking the default selected option and then selecting a different radio button option

Starting URL: https://echoecho.com/htmlforms10.htm

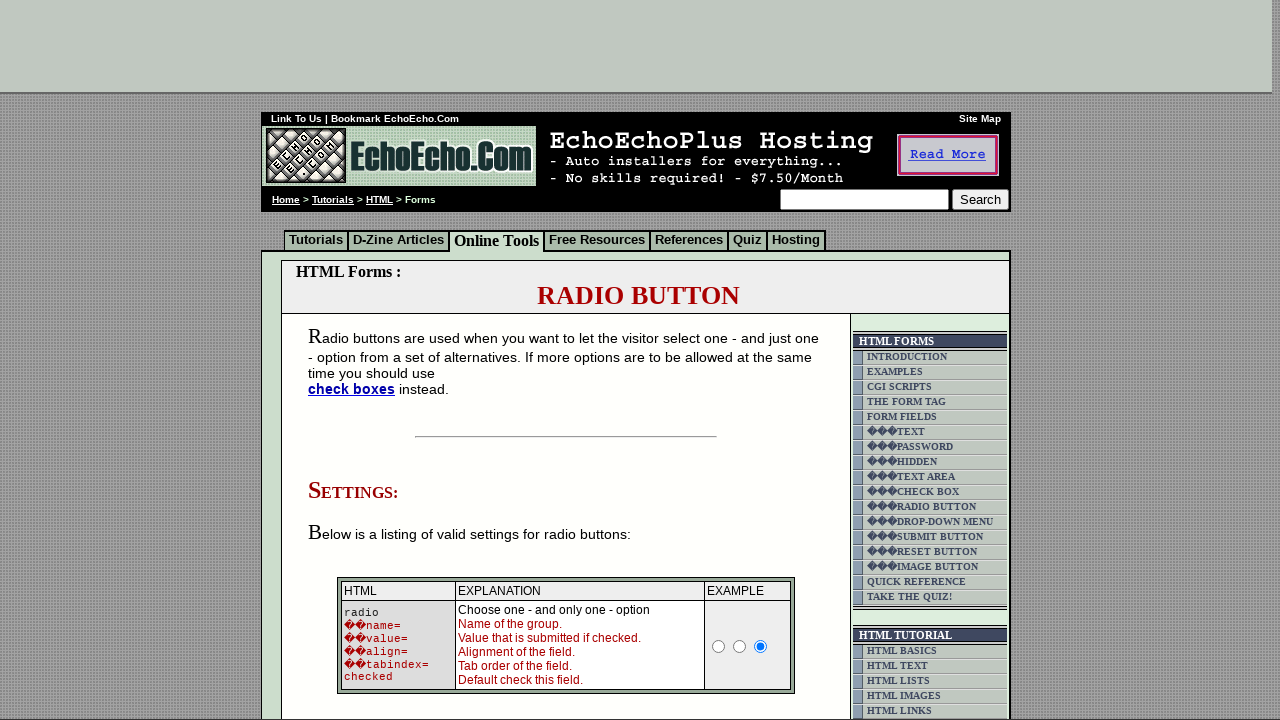

Located all radio buttons with name 'group1'
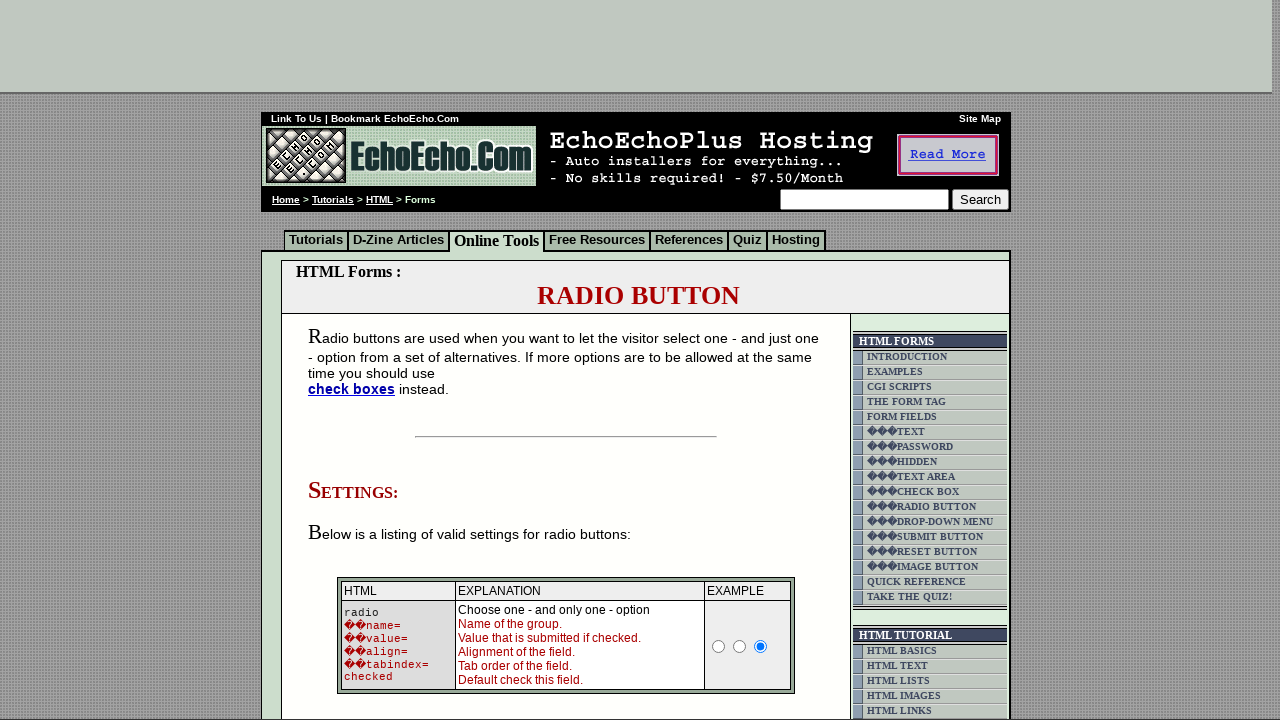

Verified that 'Butter' radio button is initially selected
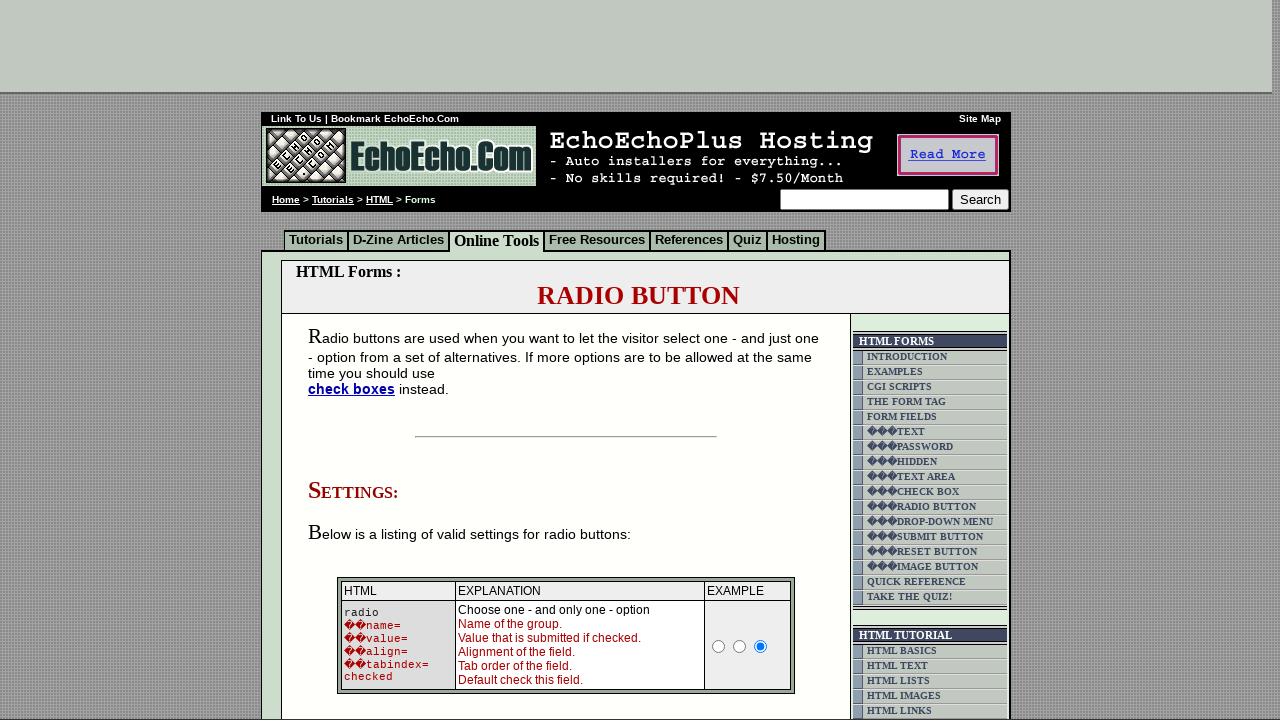

Clicked the third radio button (Cheese) at (356, 360) on input[name='group1'] >> nth=2
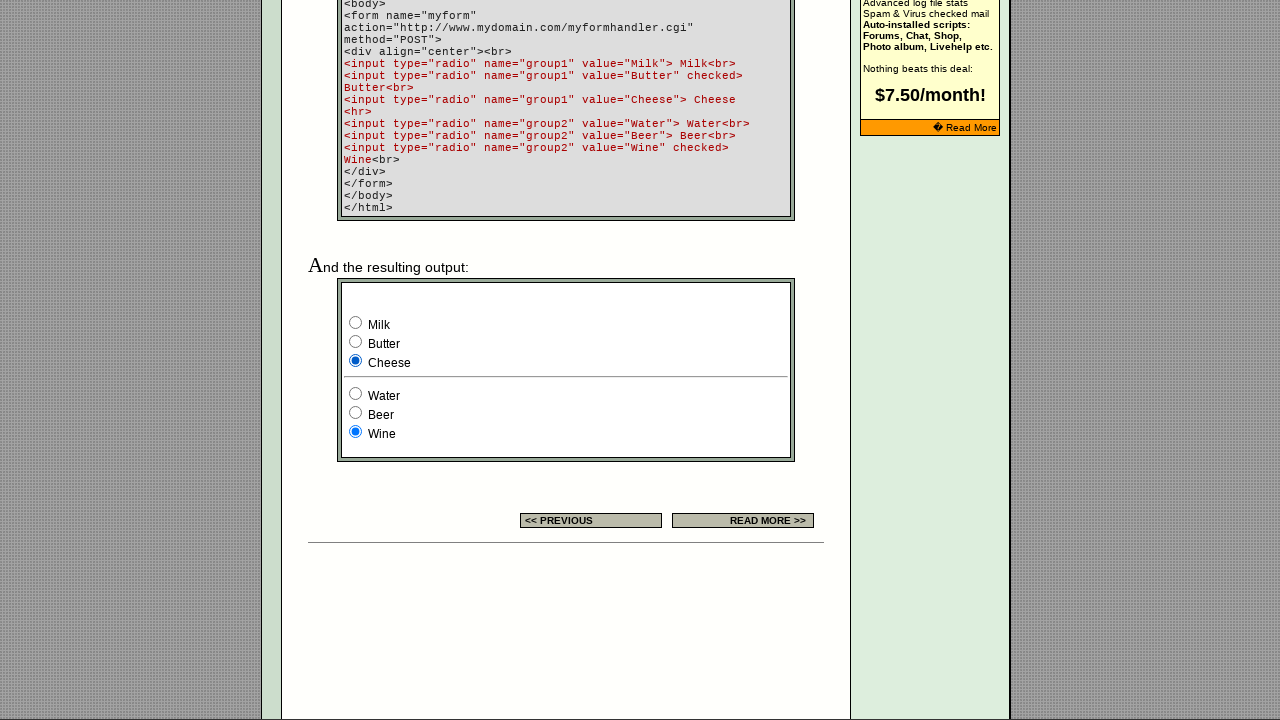

Verified that 'Cheese' radio button is now selected
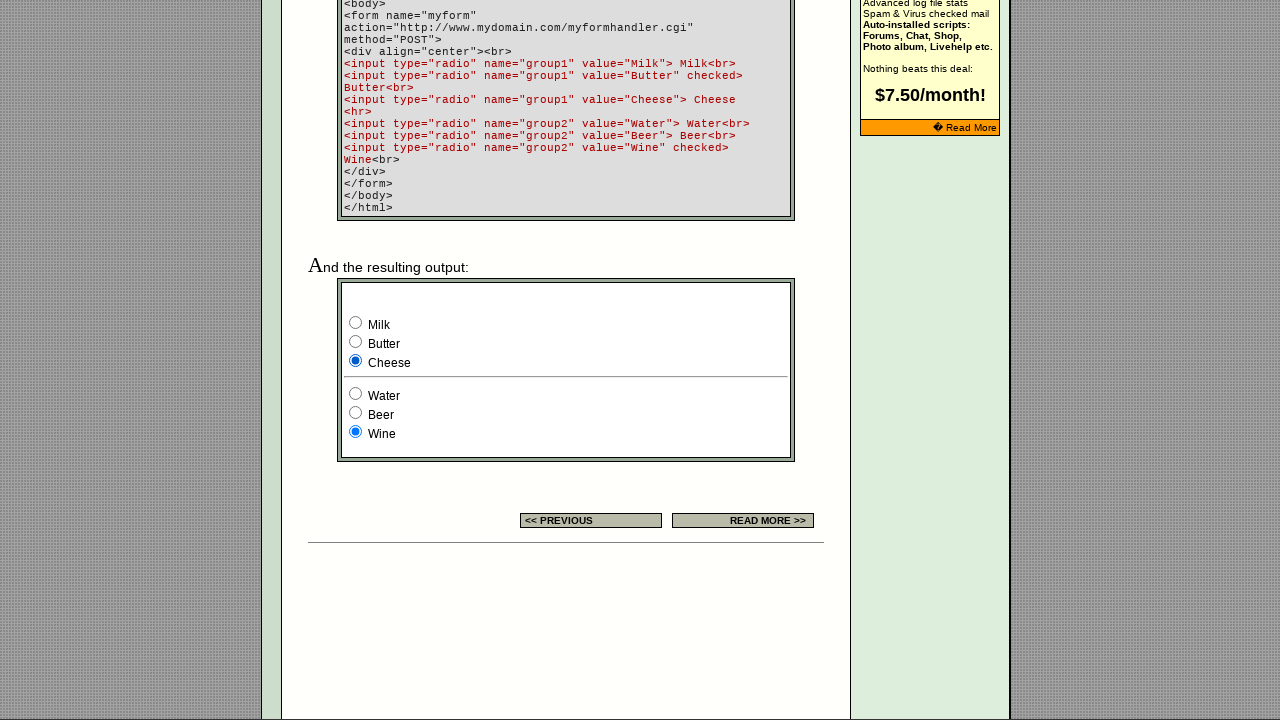

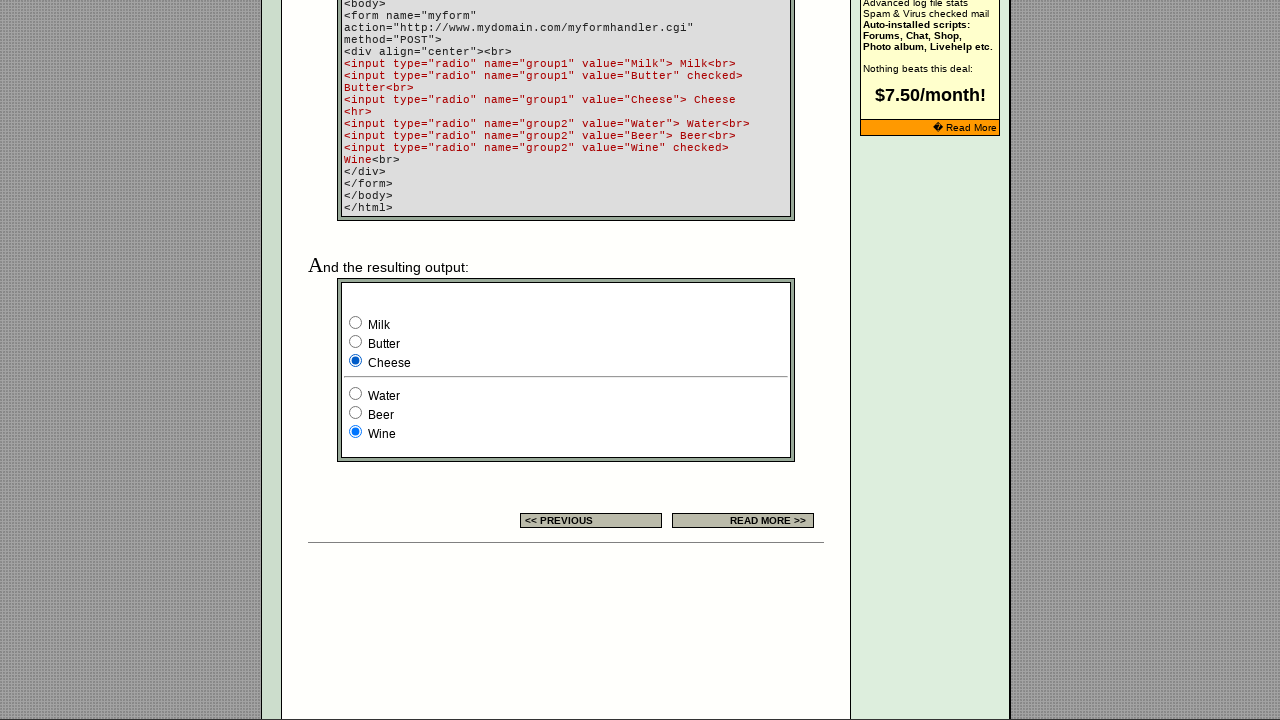